Tests search functionality with a valid partial search term "bri" and verifies that Brinjal product is displayed

Starting URL: https://rahulshettyacademy.com/seleniumPractise/#/

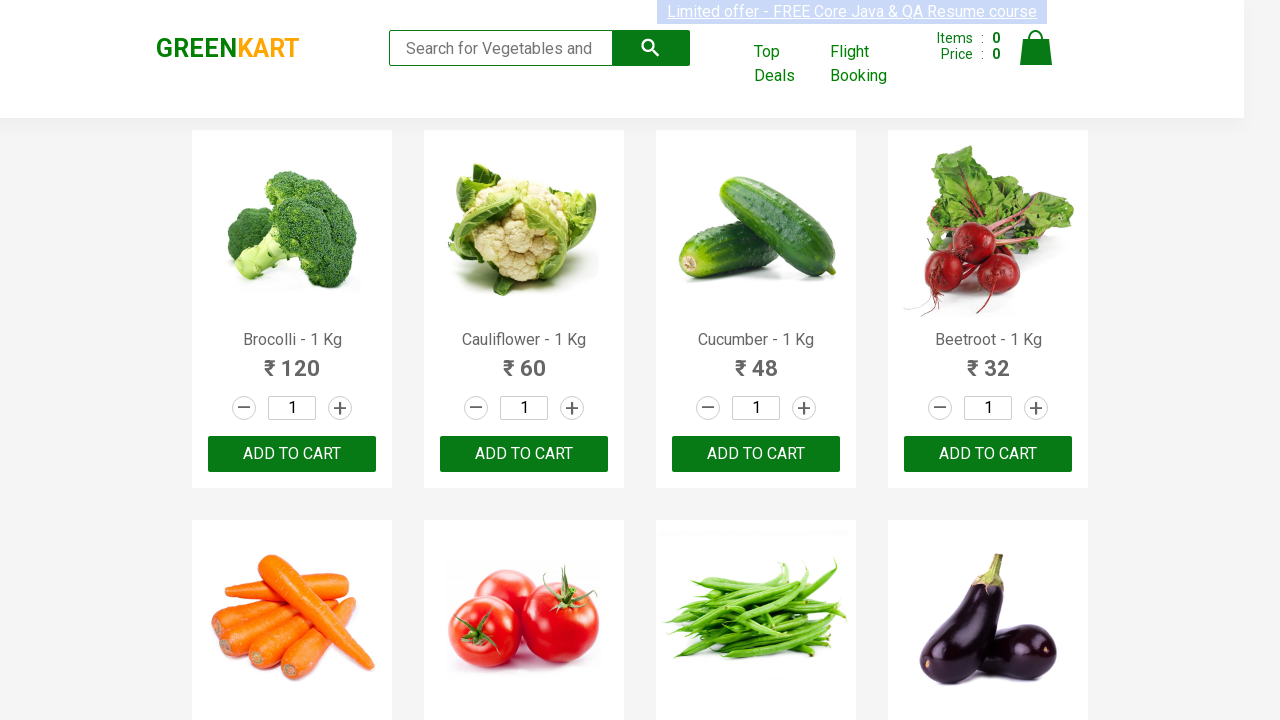

Filled search field with 'bri' to search for Brinjal product on input[type="search"]
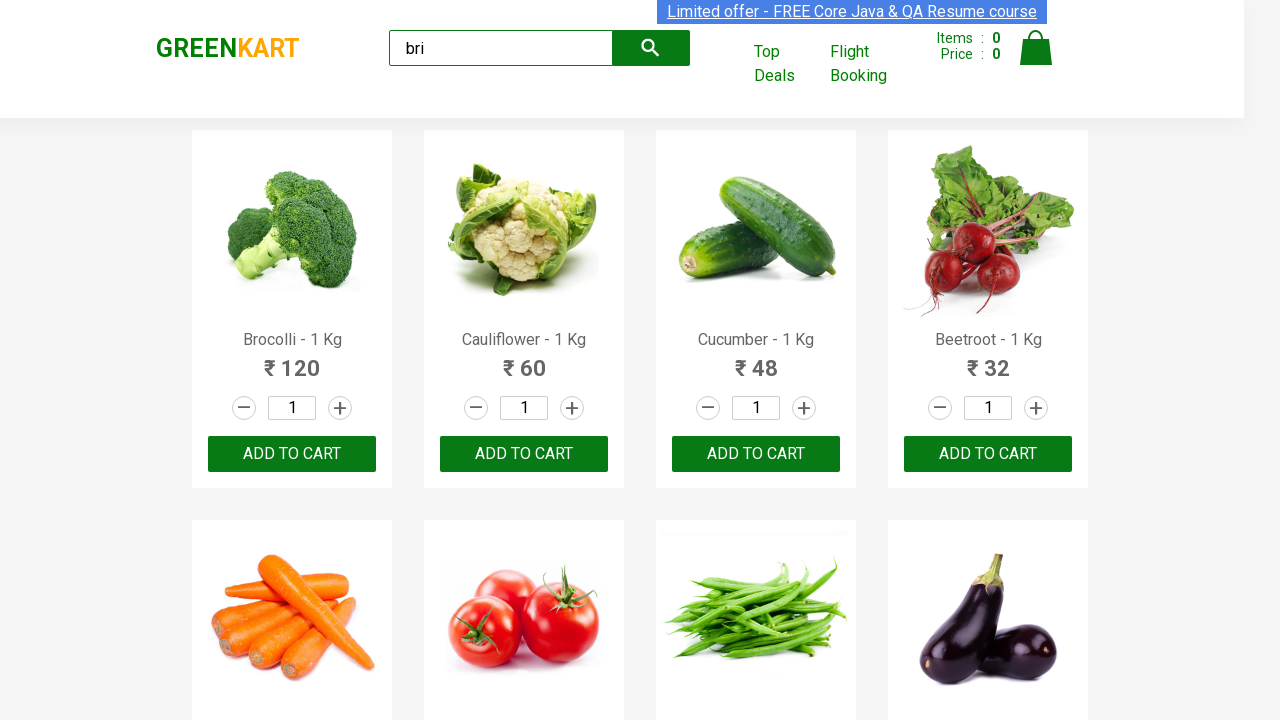

Product name selector loaded, confirming Brinjal product is displayed
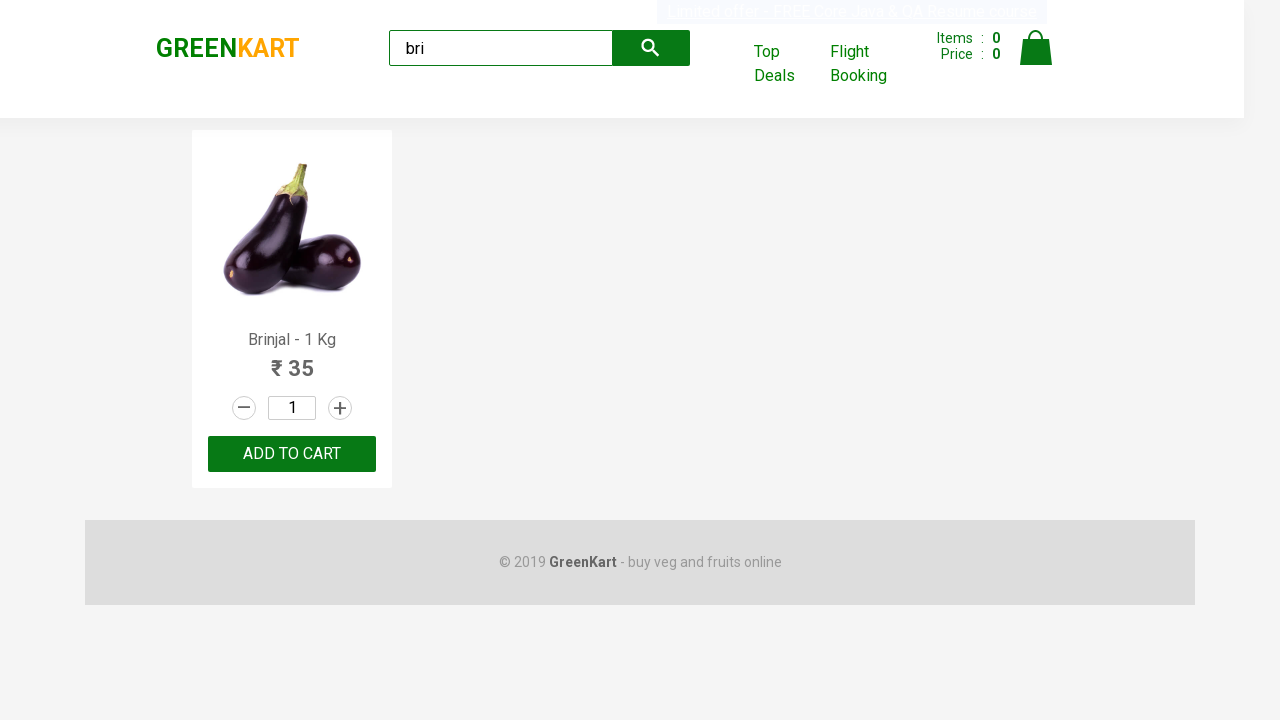

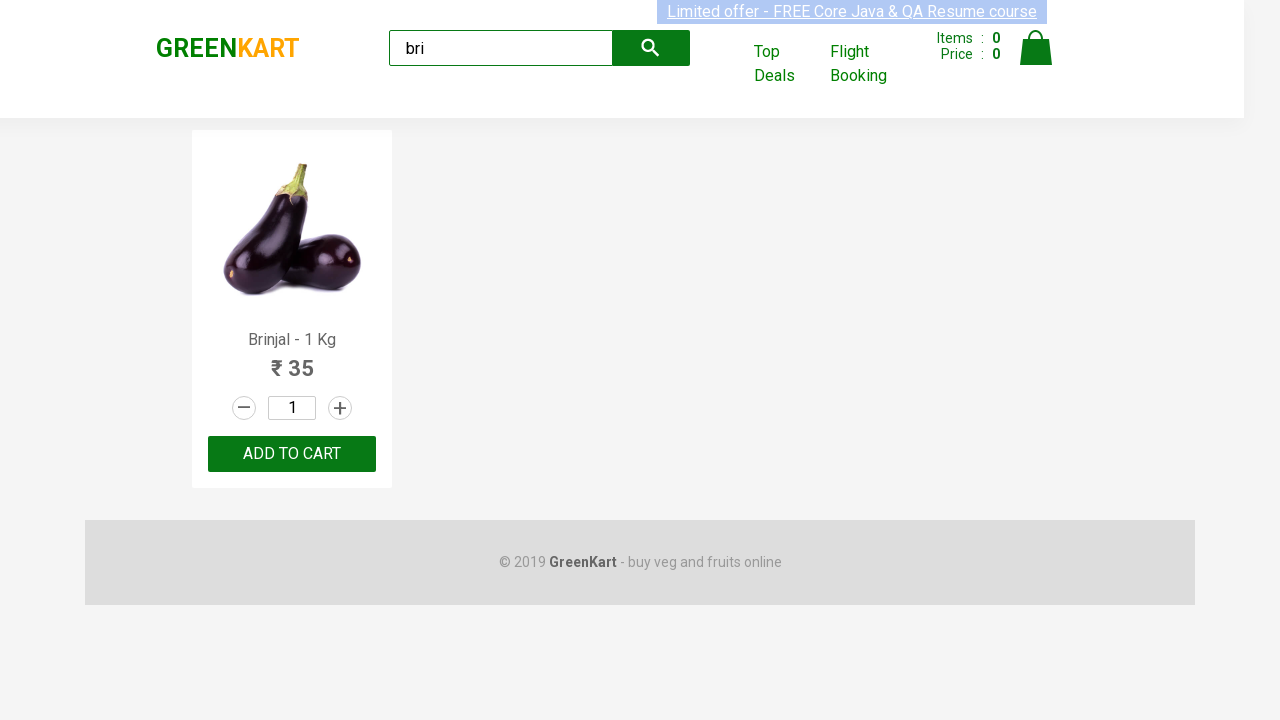